Tests the mobile view of the homepage by setting a mobile viewport size and verifying the page renders correctly

Starting URL: https://example.com/

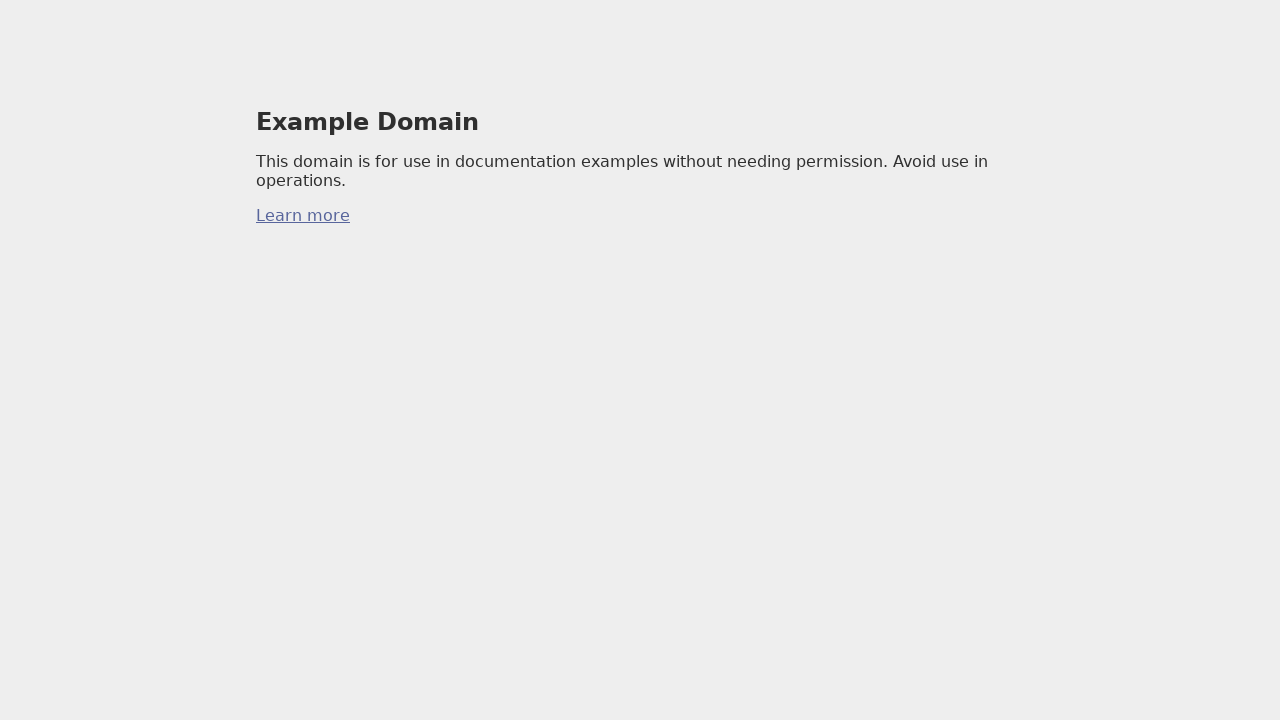

Set viewport to mobile size (375x667)
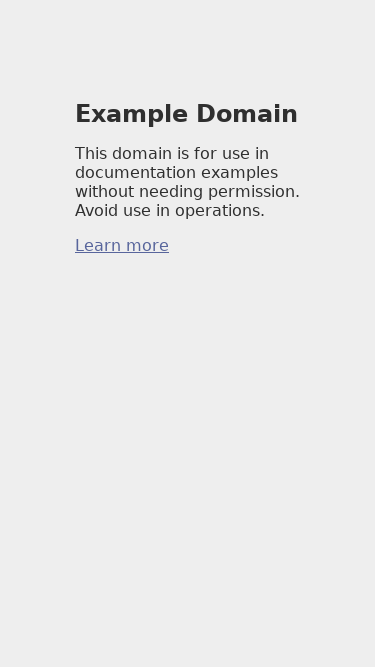

Waited 500ms for responsive adjustments
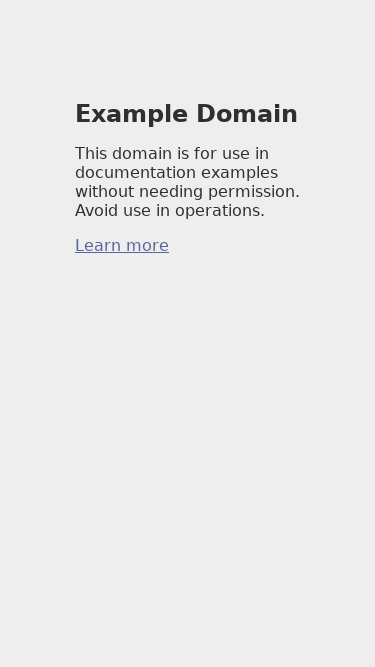

Page DOM content loaded
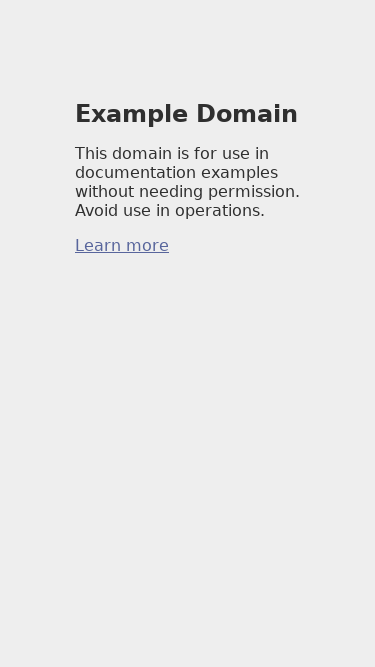

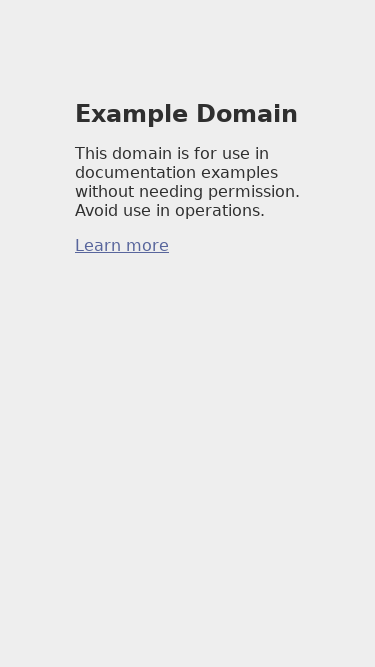